Tests subtraction of two positive integers (4-3) on a basic calculator, expecting a positive result of 1

Starting URL: https://testsheepnz.github.io/BasicCalculator.html

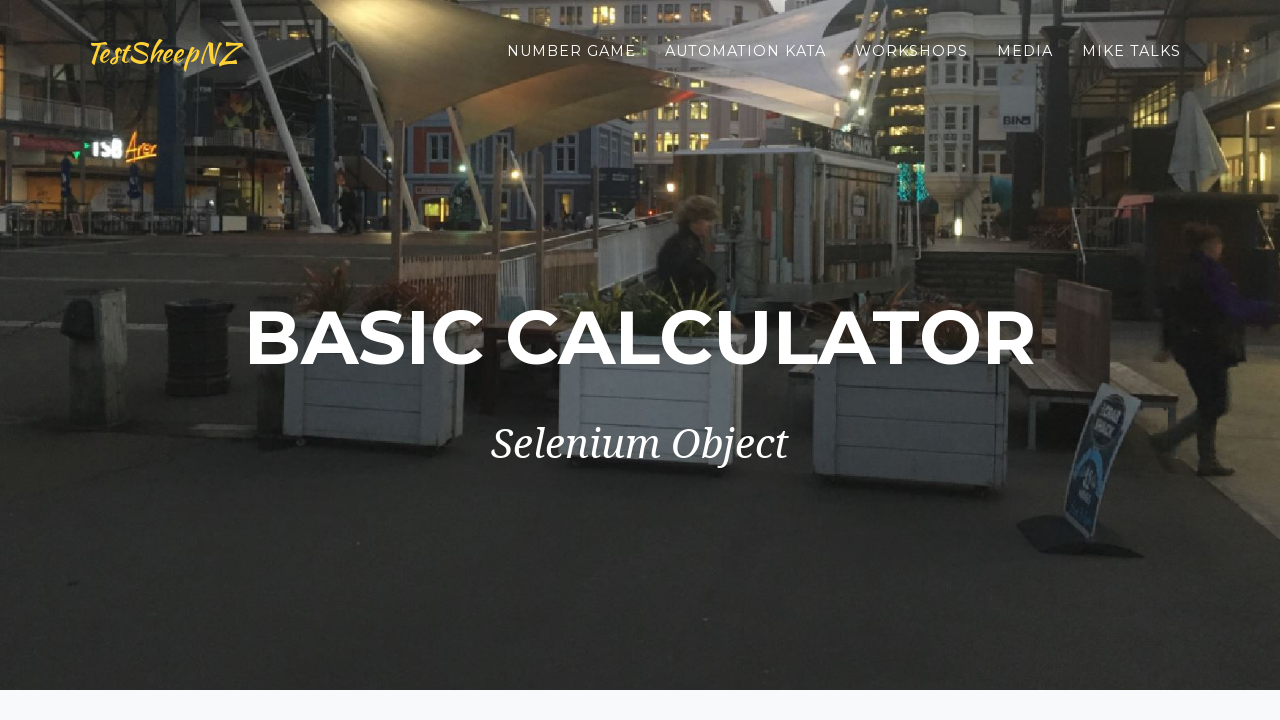

Filled first number field with '4' on input#number1Field
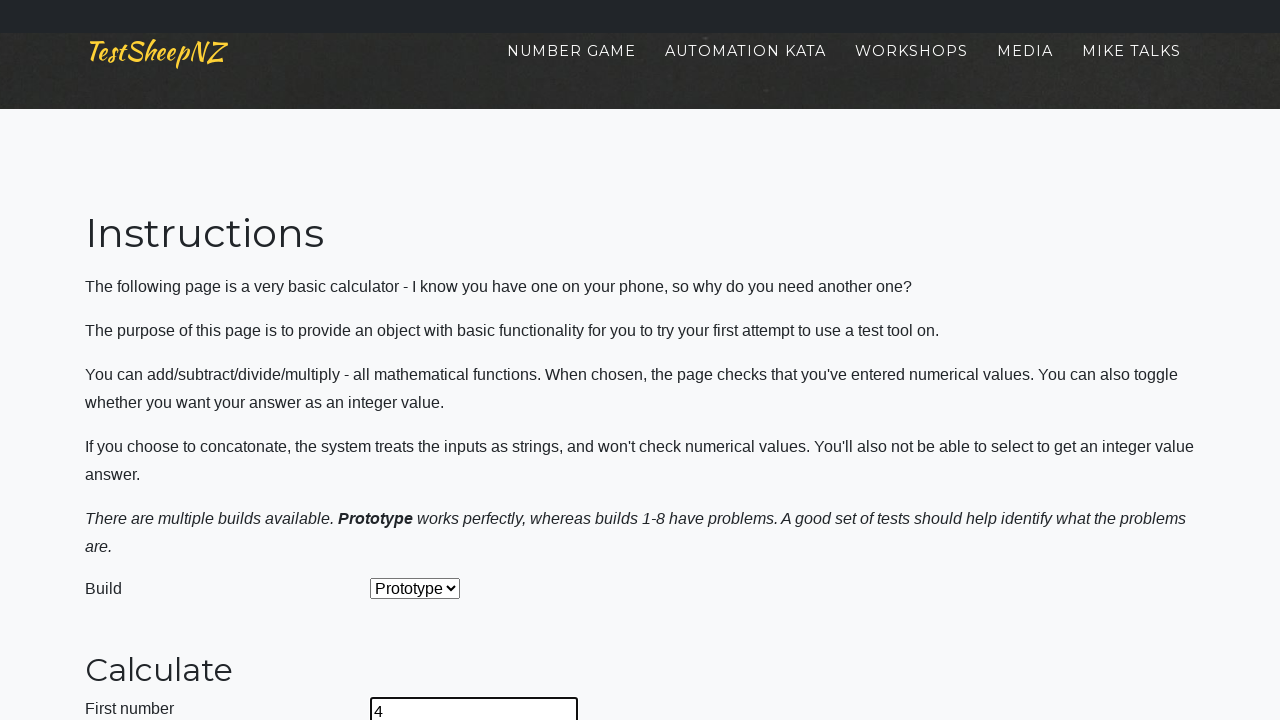

Filled second number field with '3' on input#number2Field
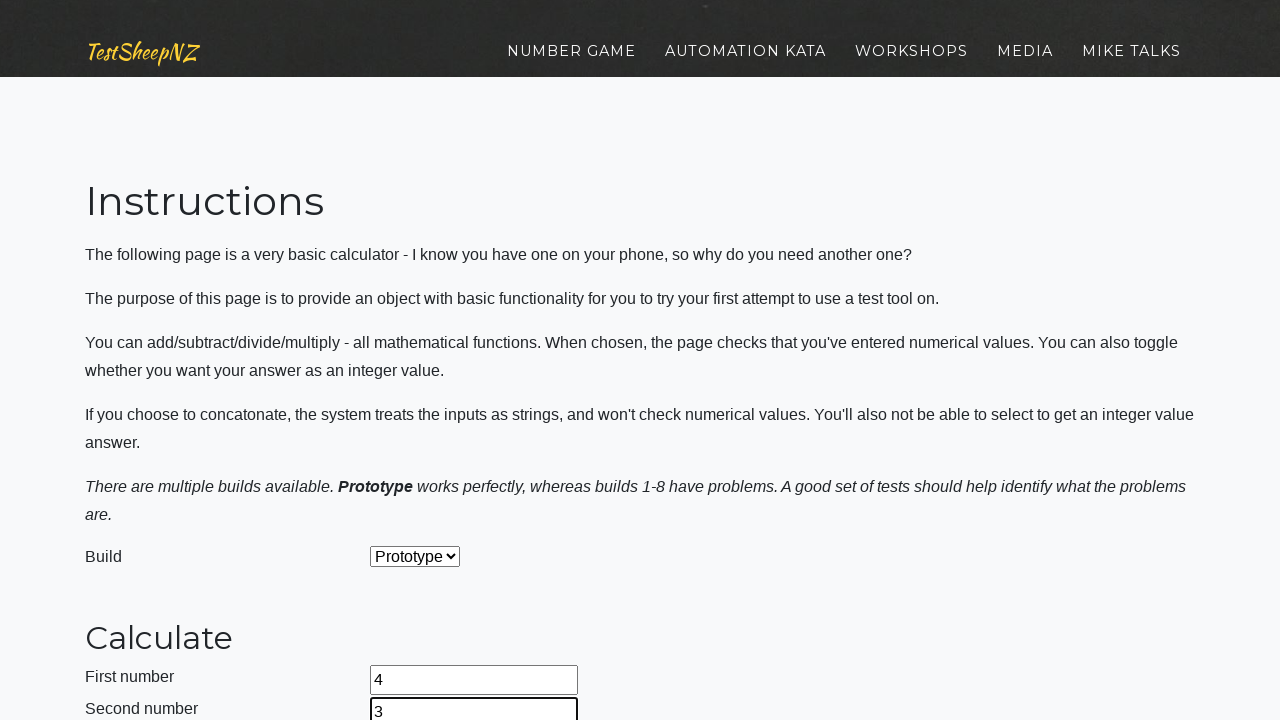

Selected subtraction operation from dropdown on select#selectOperationDropdown
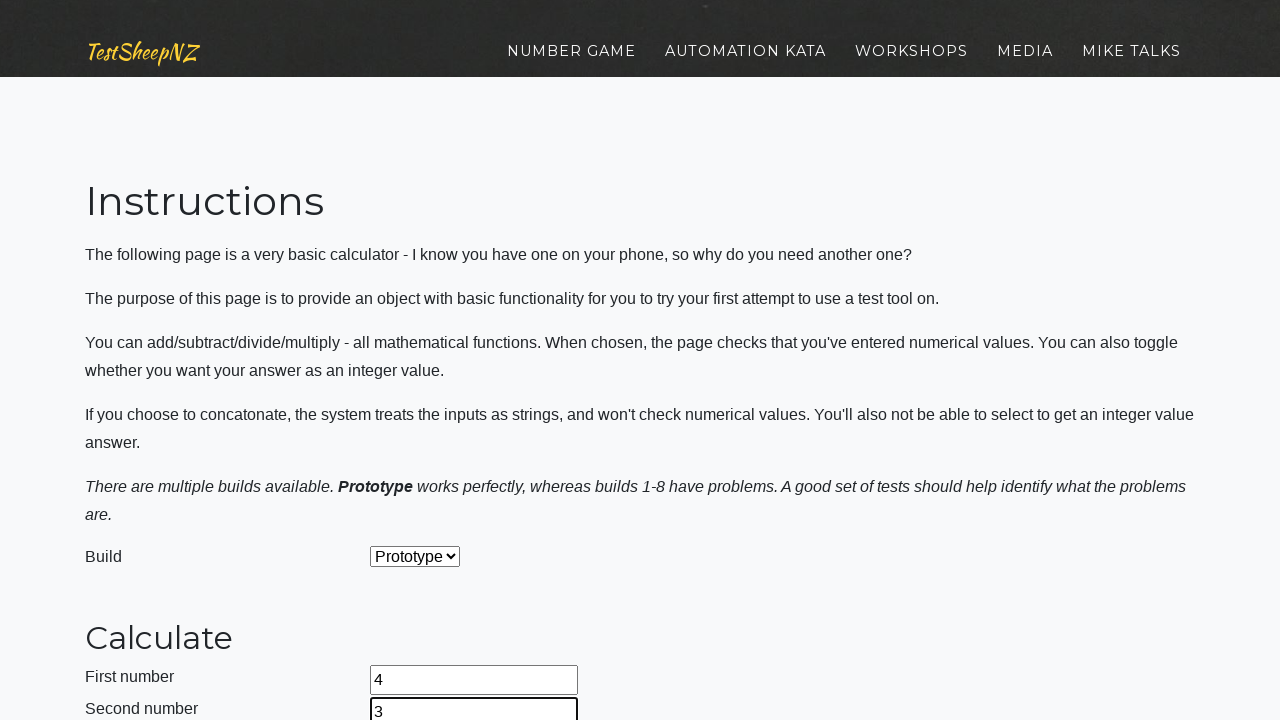

Clicked calculate button at (422, 361) on input#calculateButton
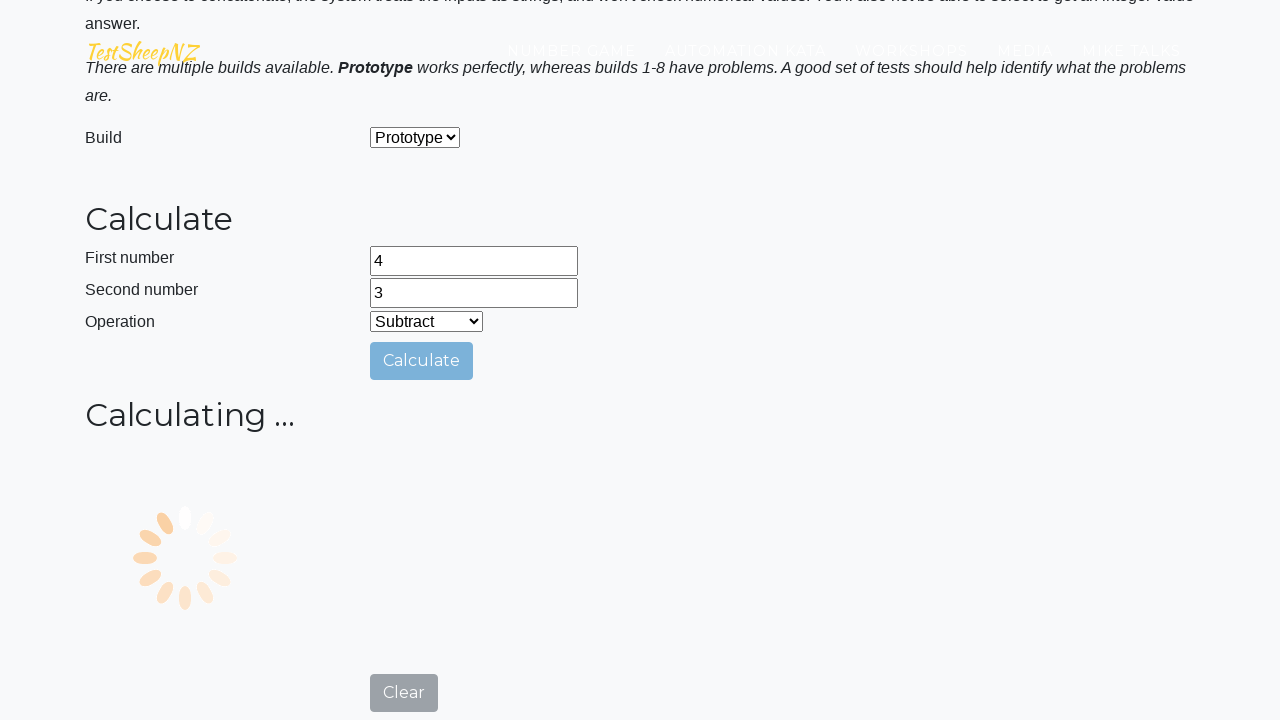

Result field loaded and is visible
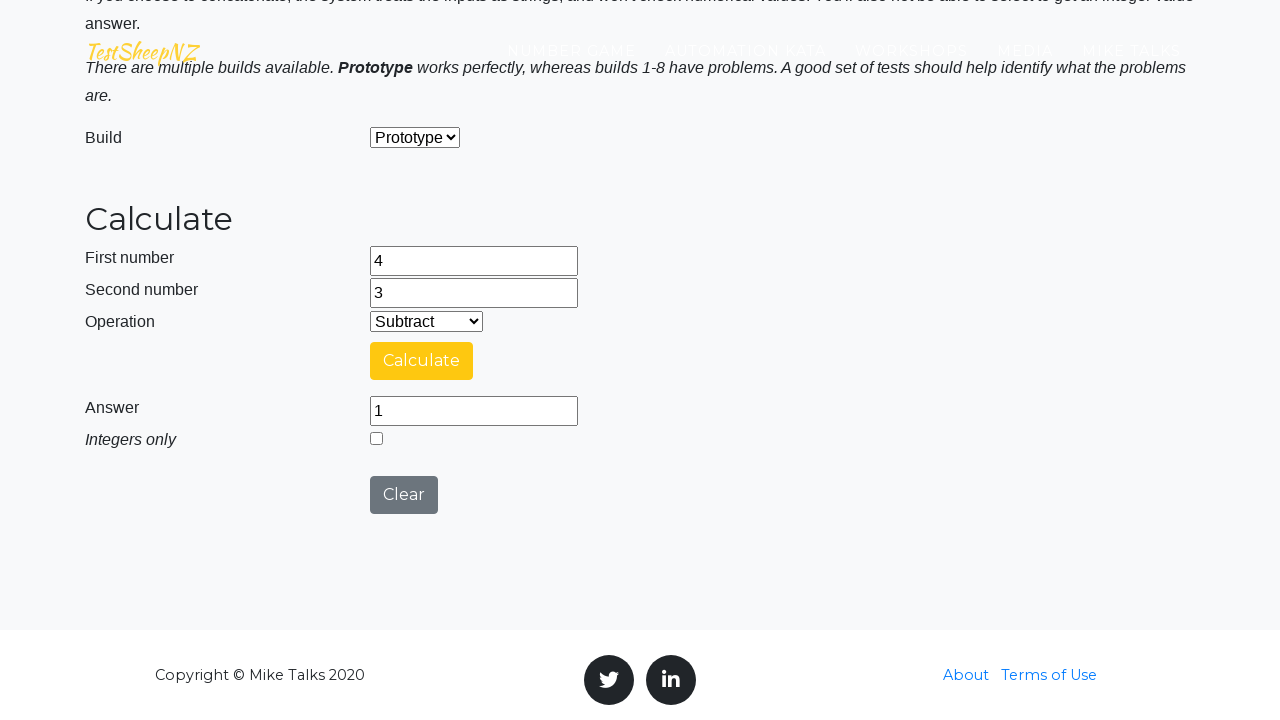

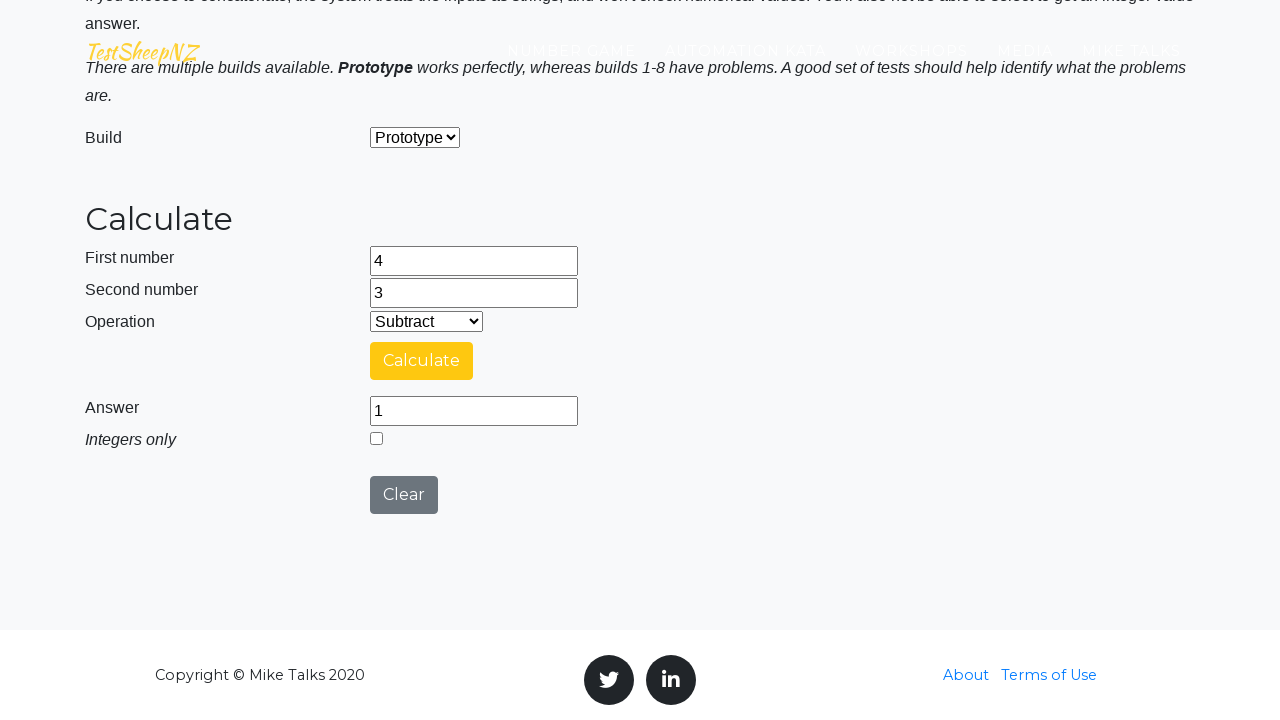